Tests jQuery UI draggable functionality by dragging an element to a new position within an iframe

Starting URL: https://jqueryui.com/draggable/

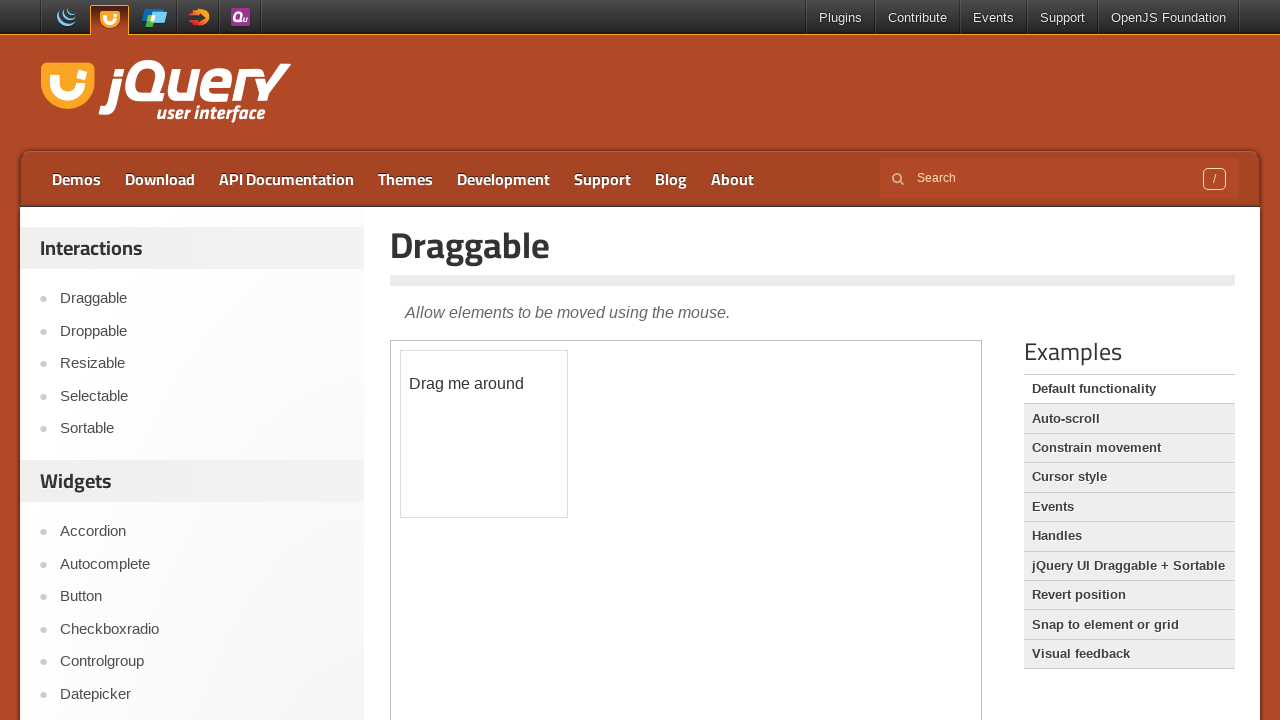

Located the iframe containing the draggable demo
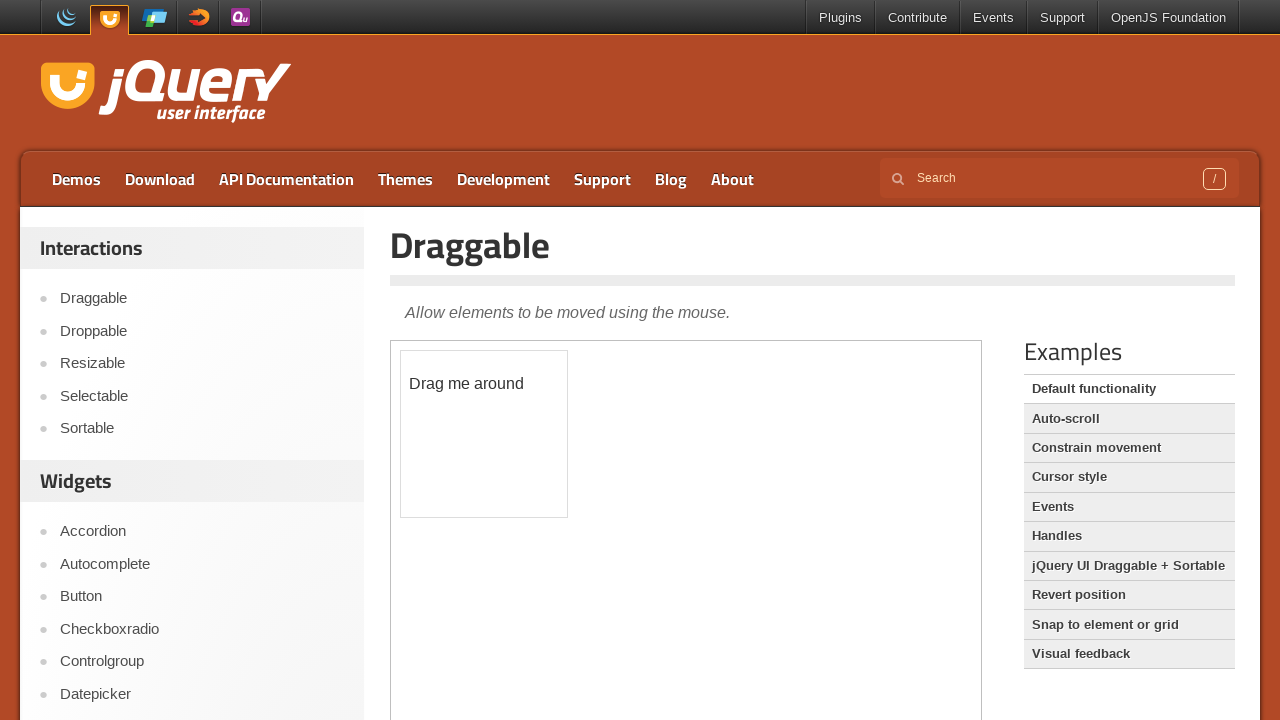

Located the draggable element within the iframe
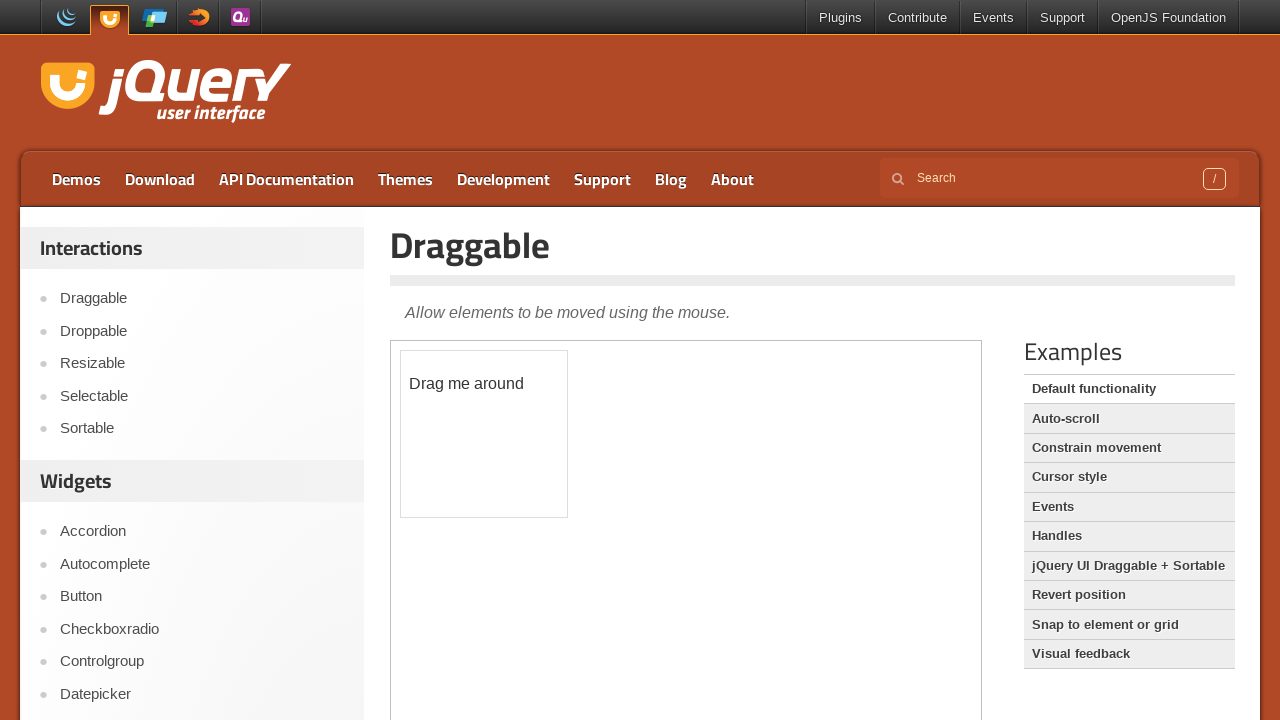

Scrolled draggable element into view
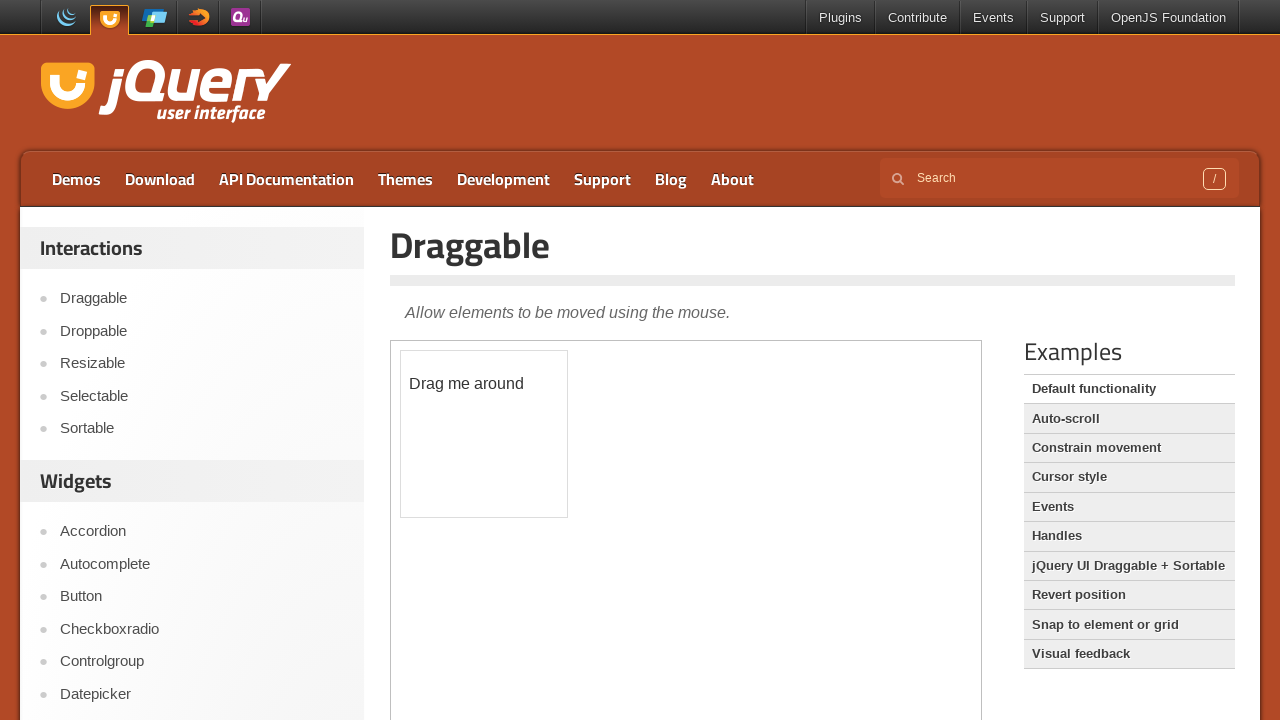

Retrieved bounding box of draggable element
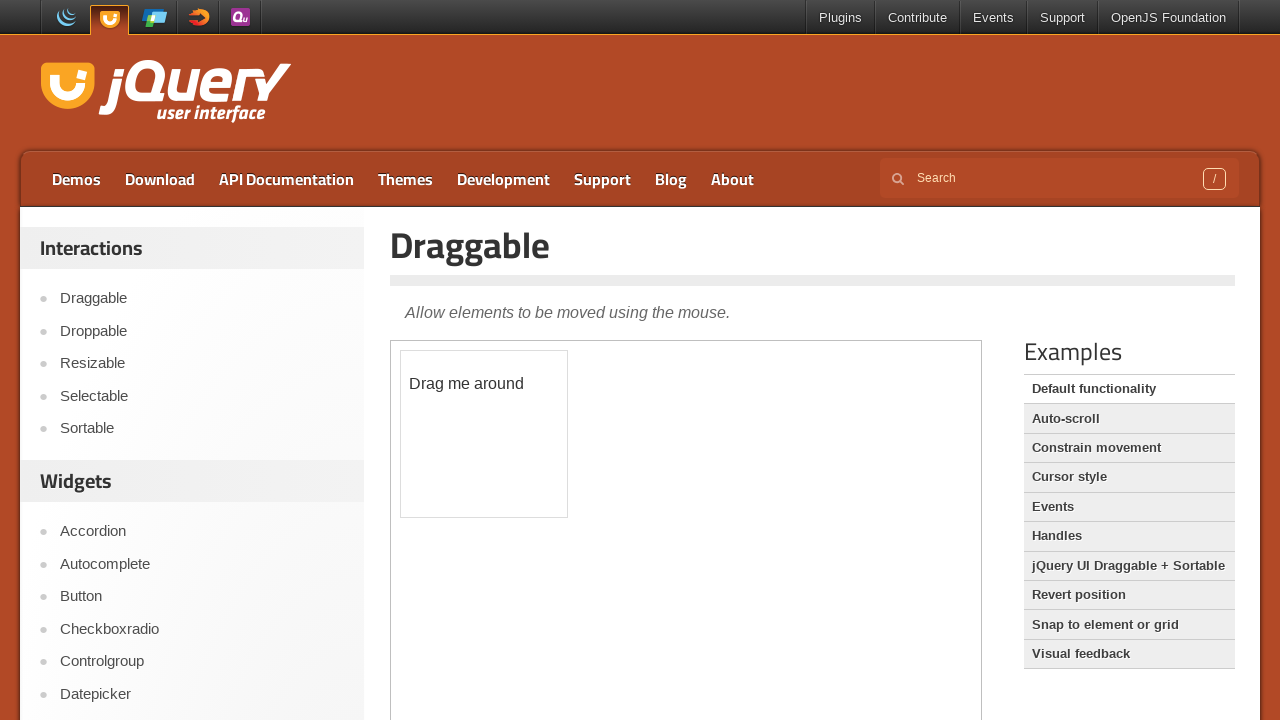

Dragged draggable element 100 pixels right and 100 pixels down at (501, 451)
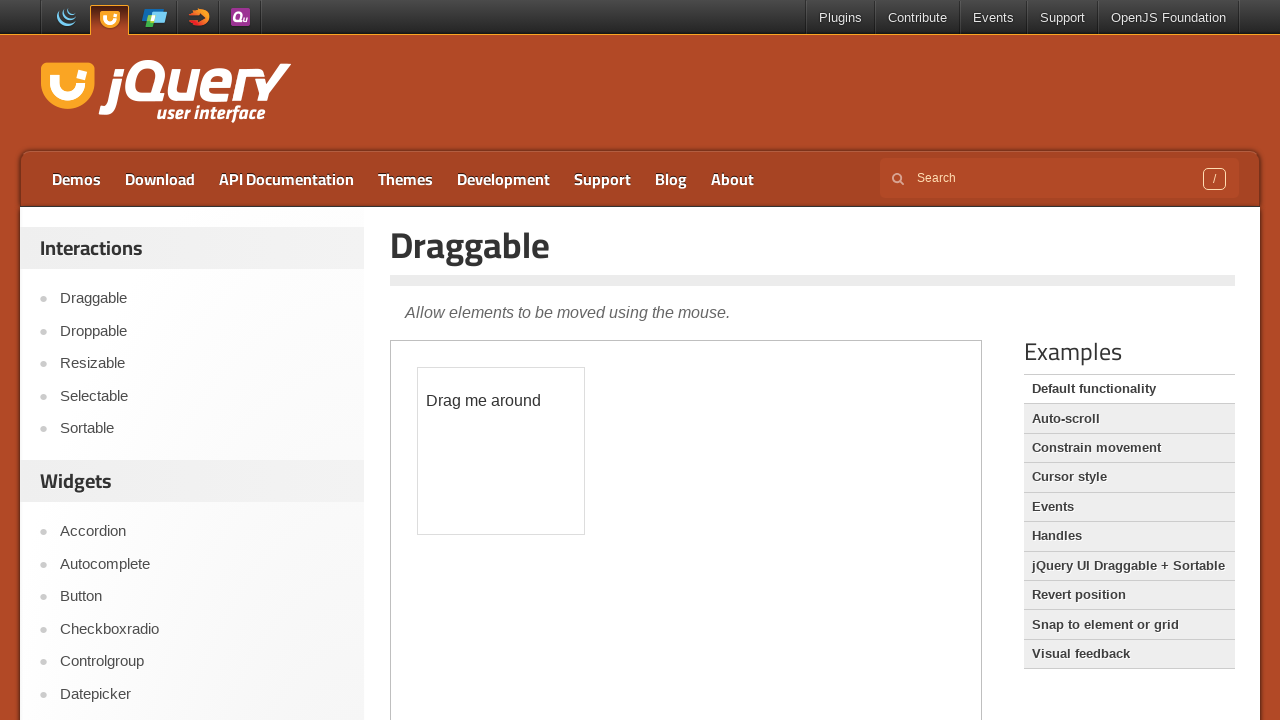

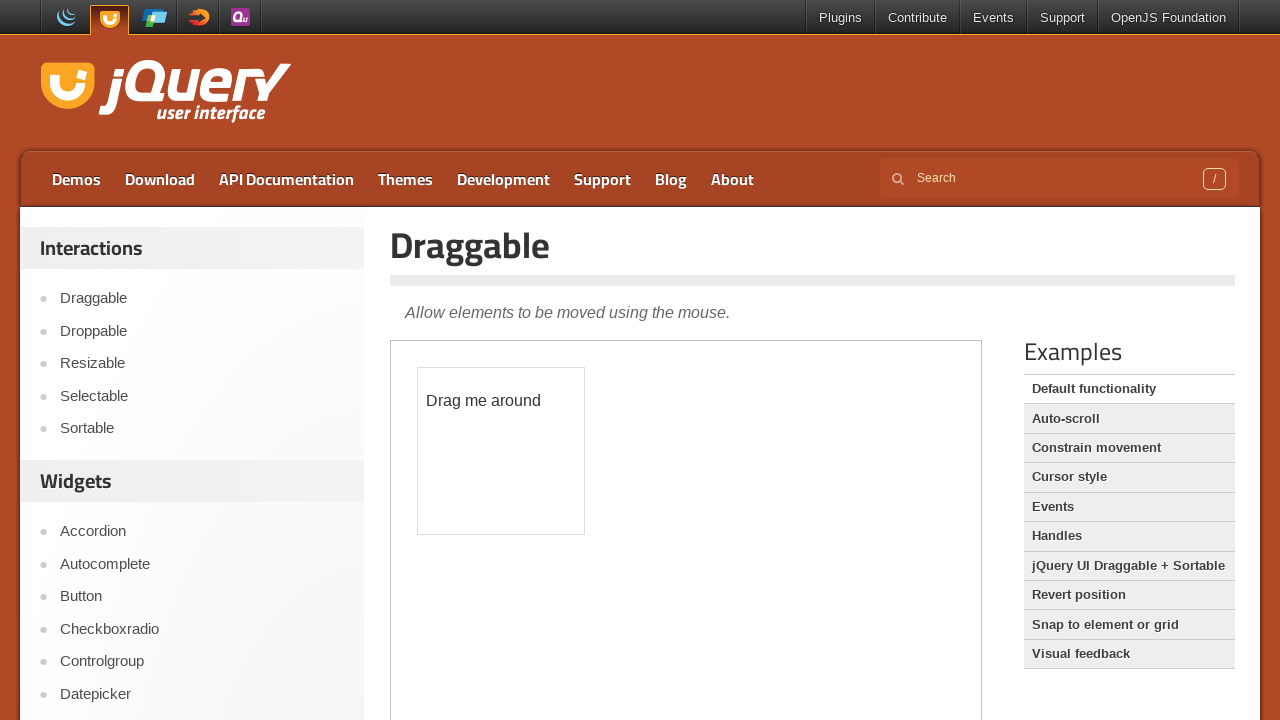